Tests browser window handling by clicking the "Message Window" button which opens a new window, then switches between the parent and child windows to verify the functionality.

Starting URL: https://demoqa.com/browser-windows

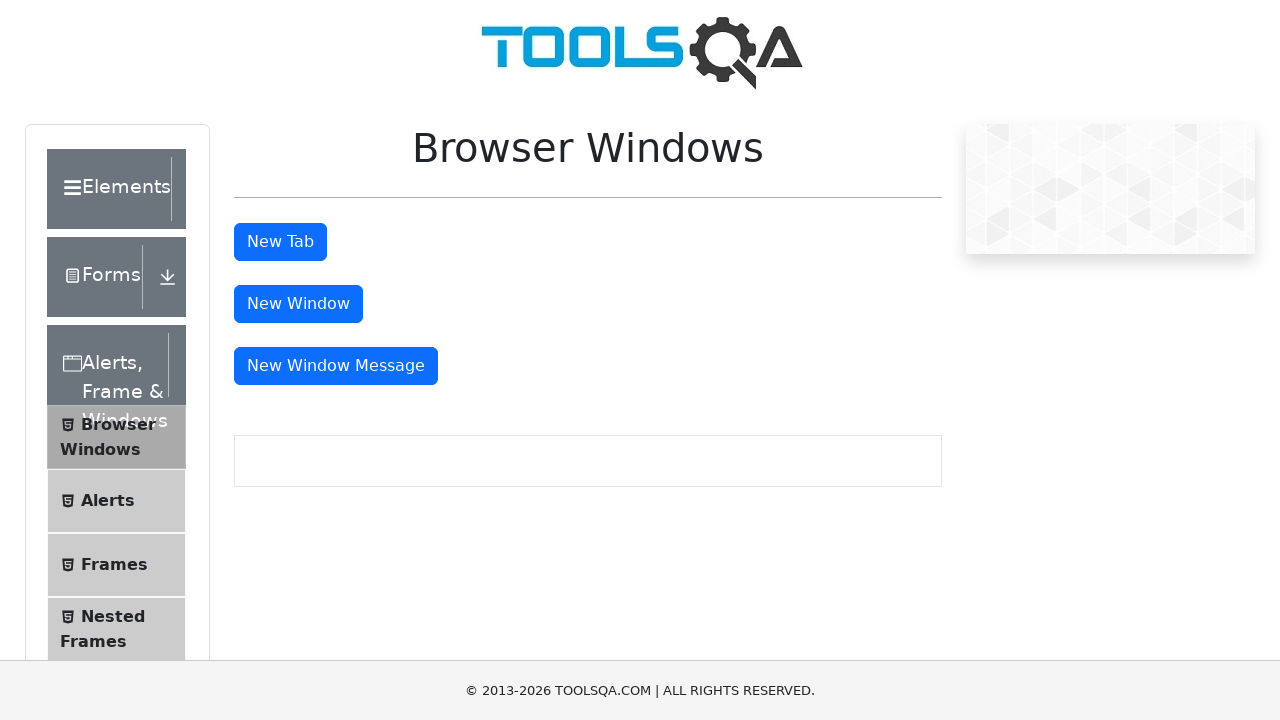

Clicked 'Message Window' button to open new window at (336, 366) on button#messageWindowButton
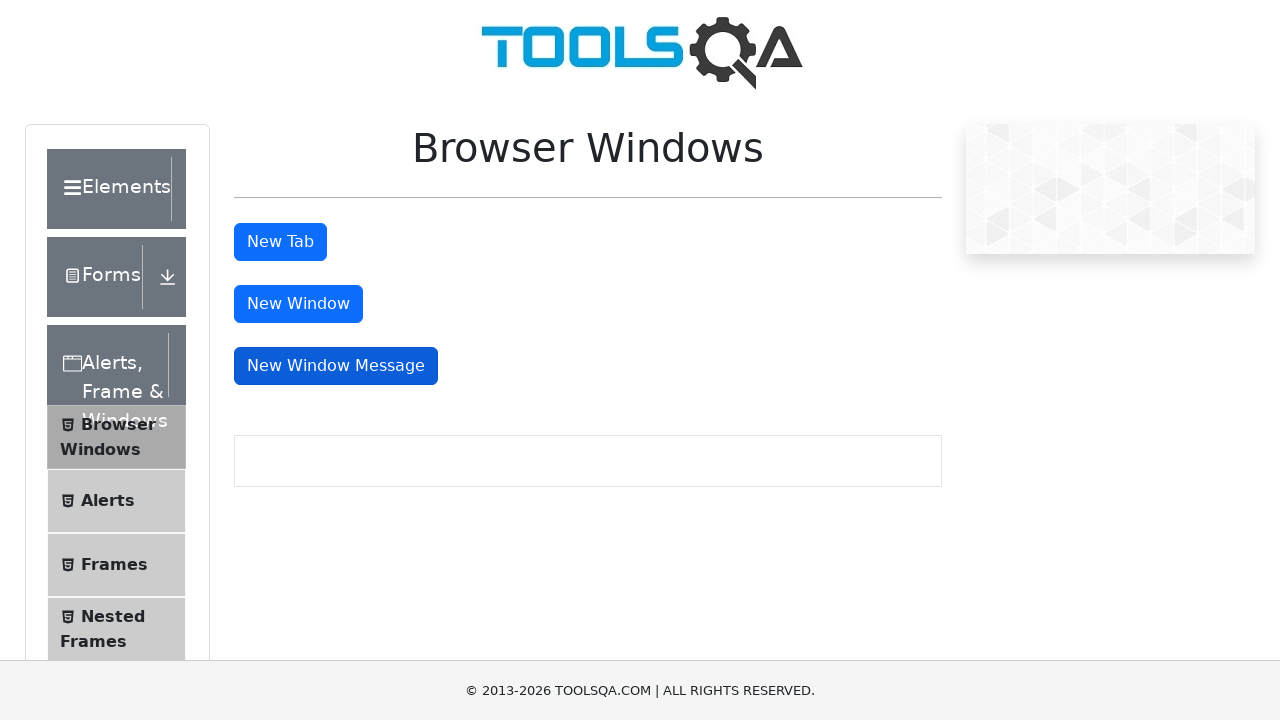

Captured new child window page object
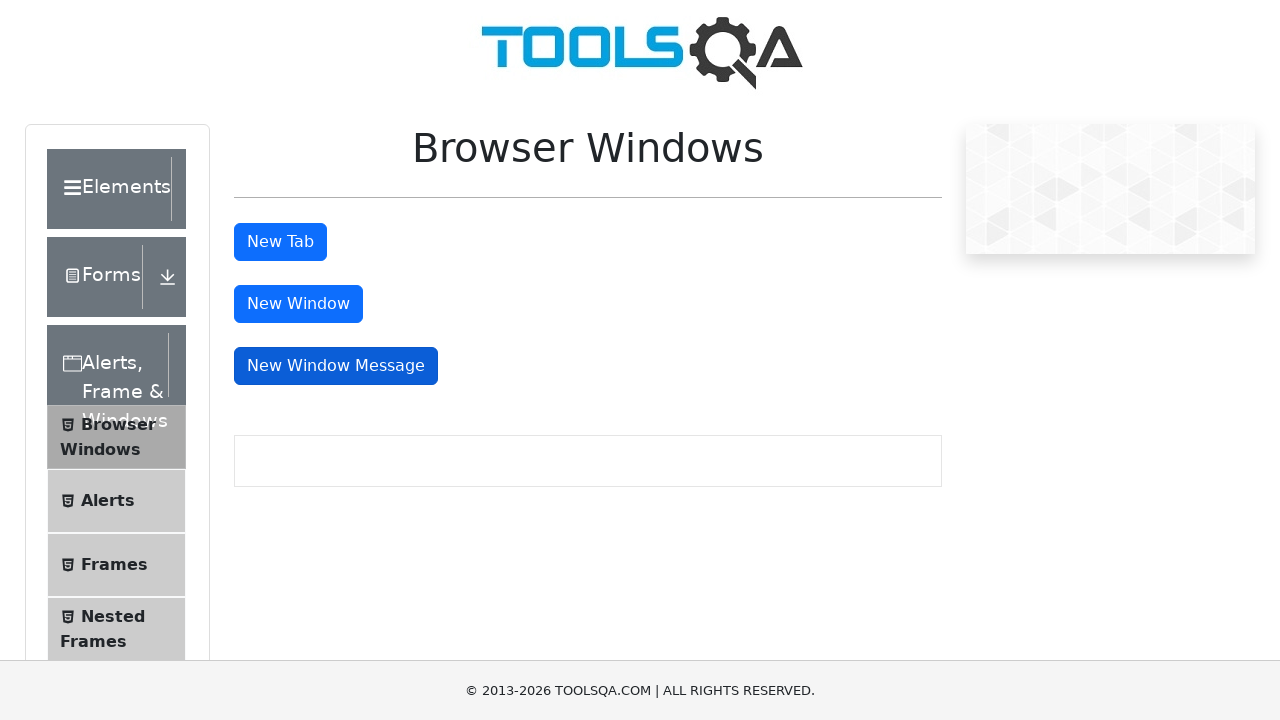

Child window fully loaded
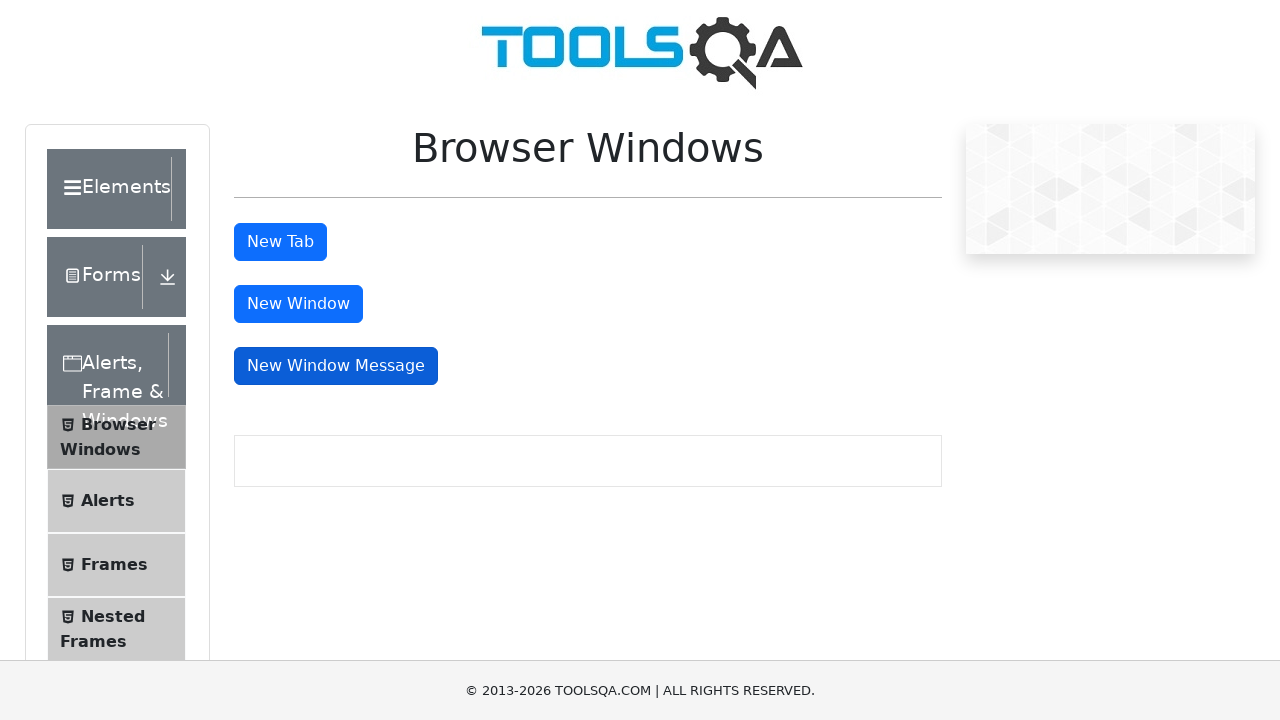

Retrieved parent window URL: https://demoqa.com/browser-windows
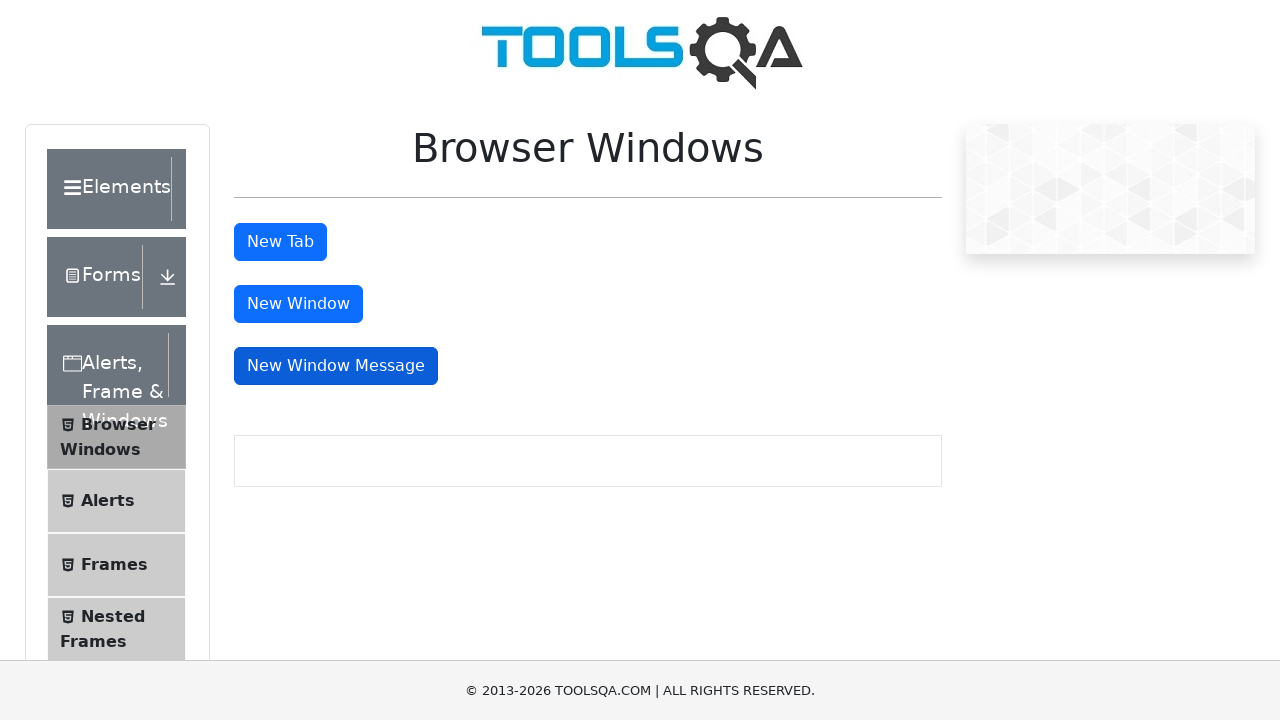

Switched focus to child window
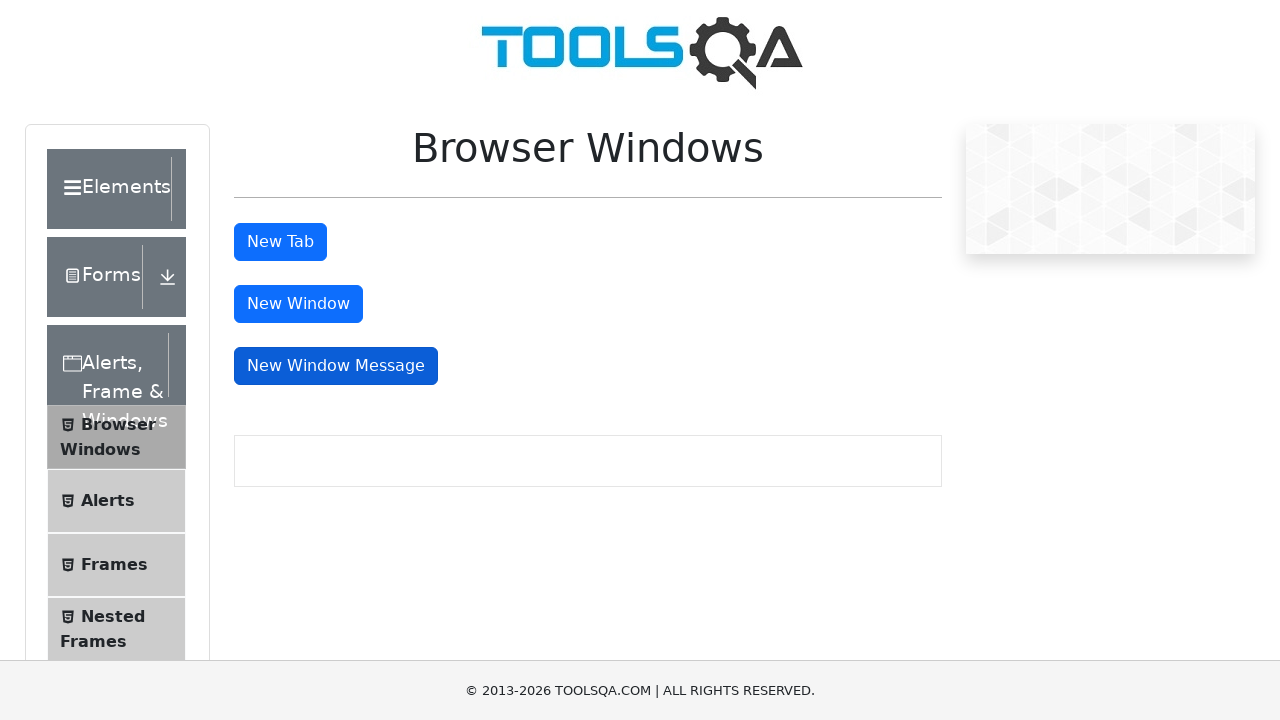

Retrieved child window content successfully
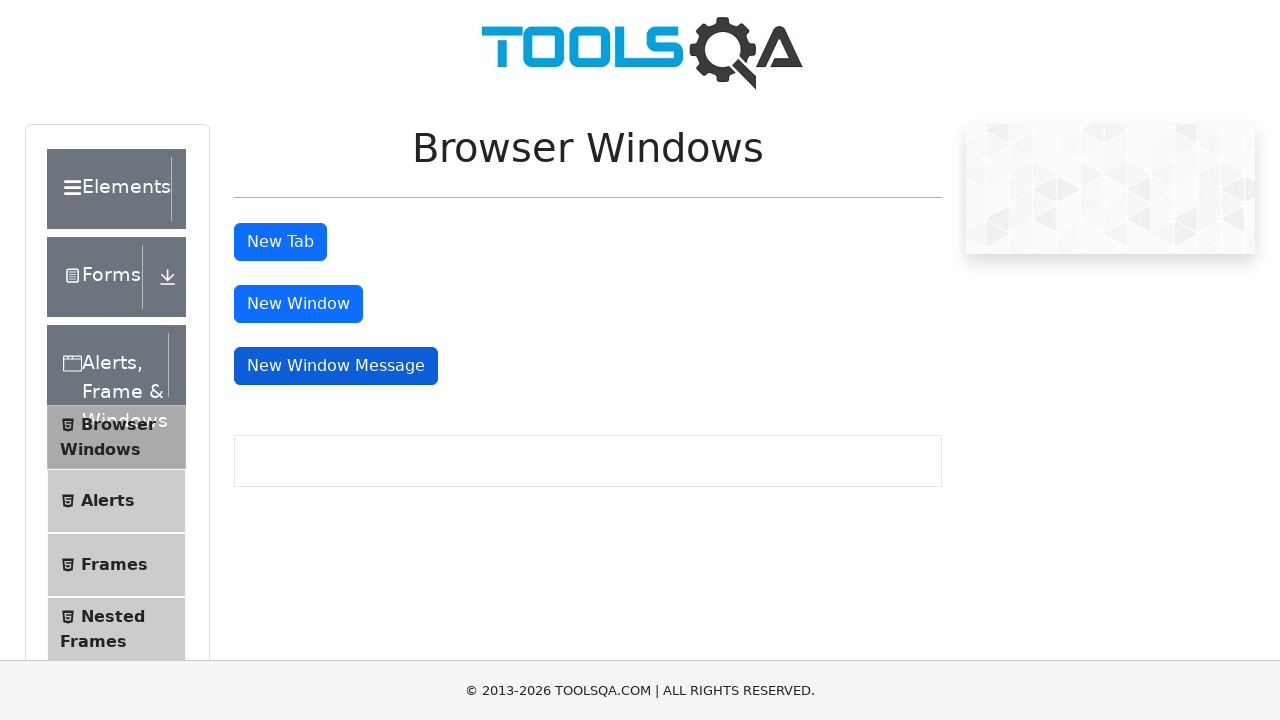

Switched focus back to parent window
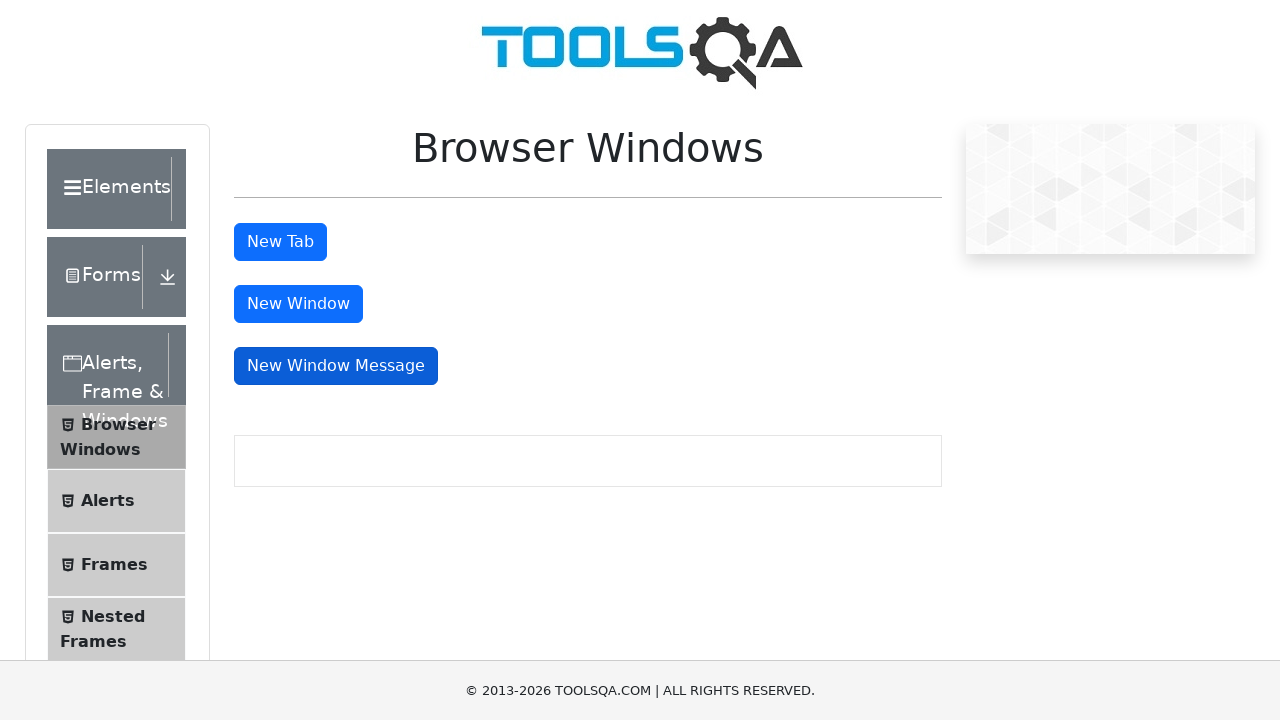

Closed child window
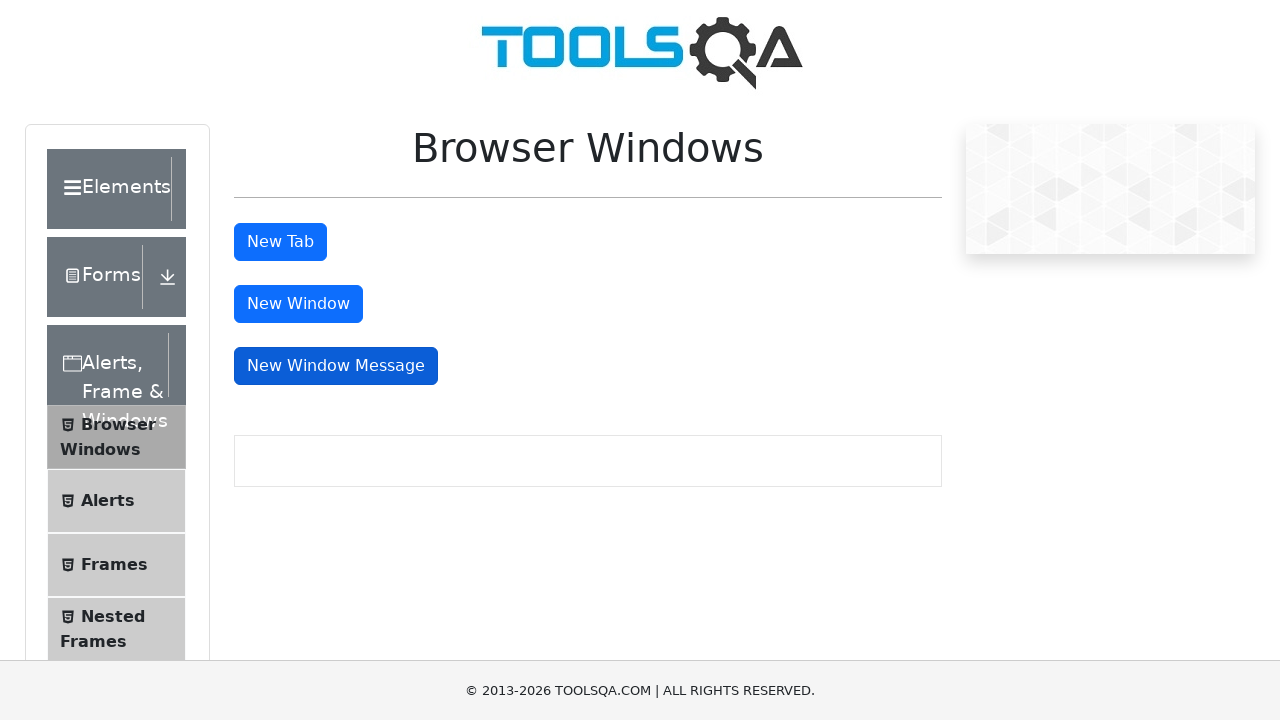

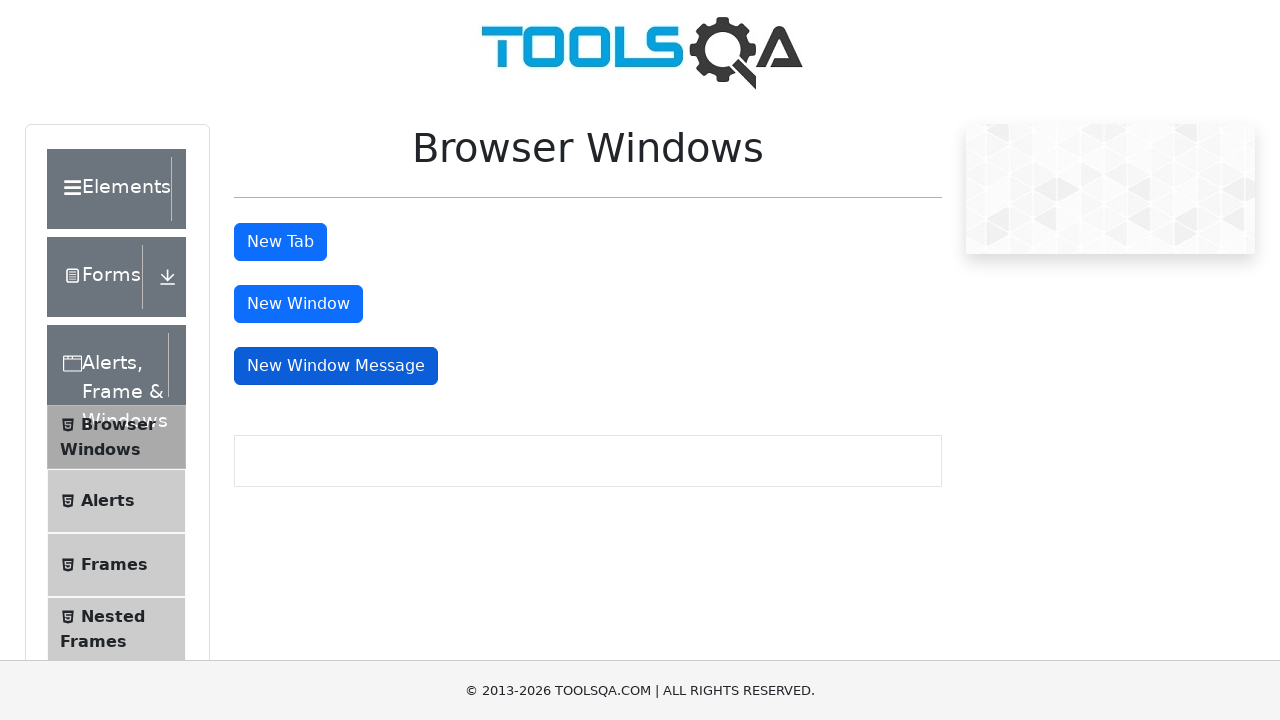